Tests Assert.assertNotEquals by checking if date text in h2/span element doesn't match expected value

Starting URL: http://only-testing-blog.blogspot.in/2014/01/textbox.html

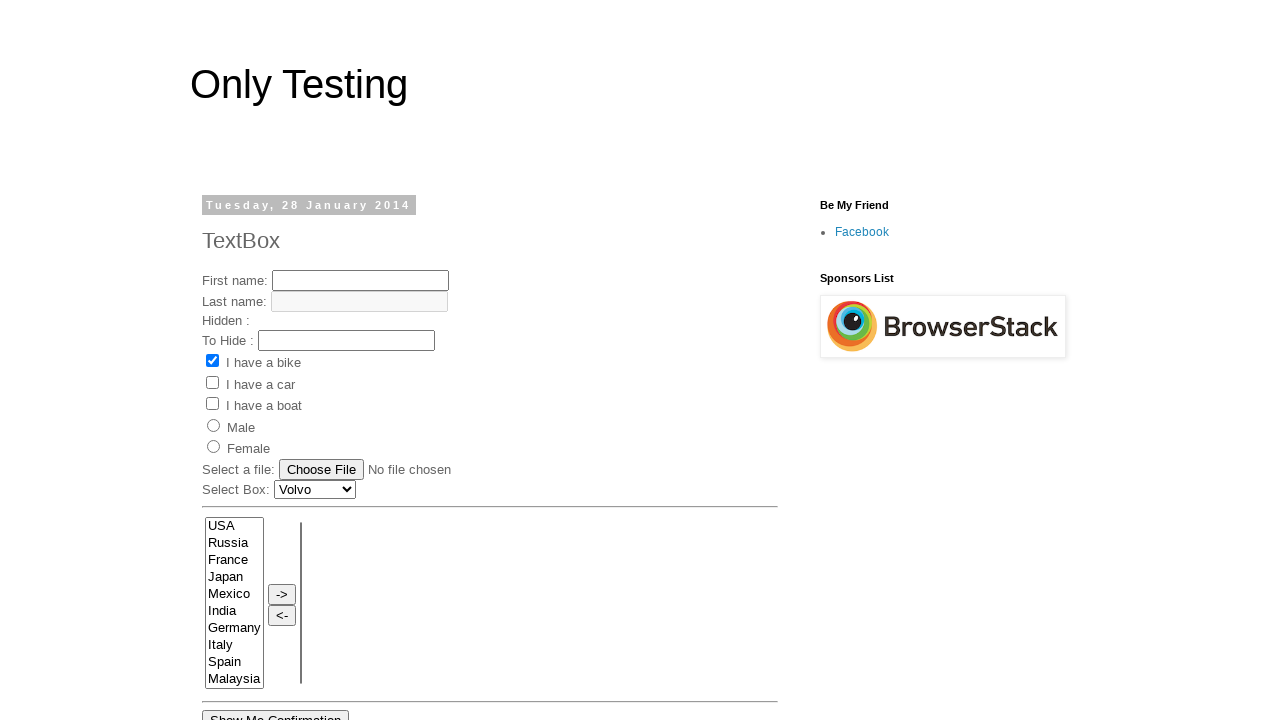

Navigated to textbox test page
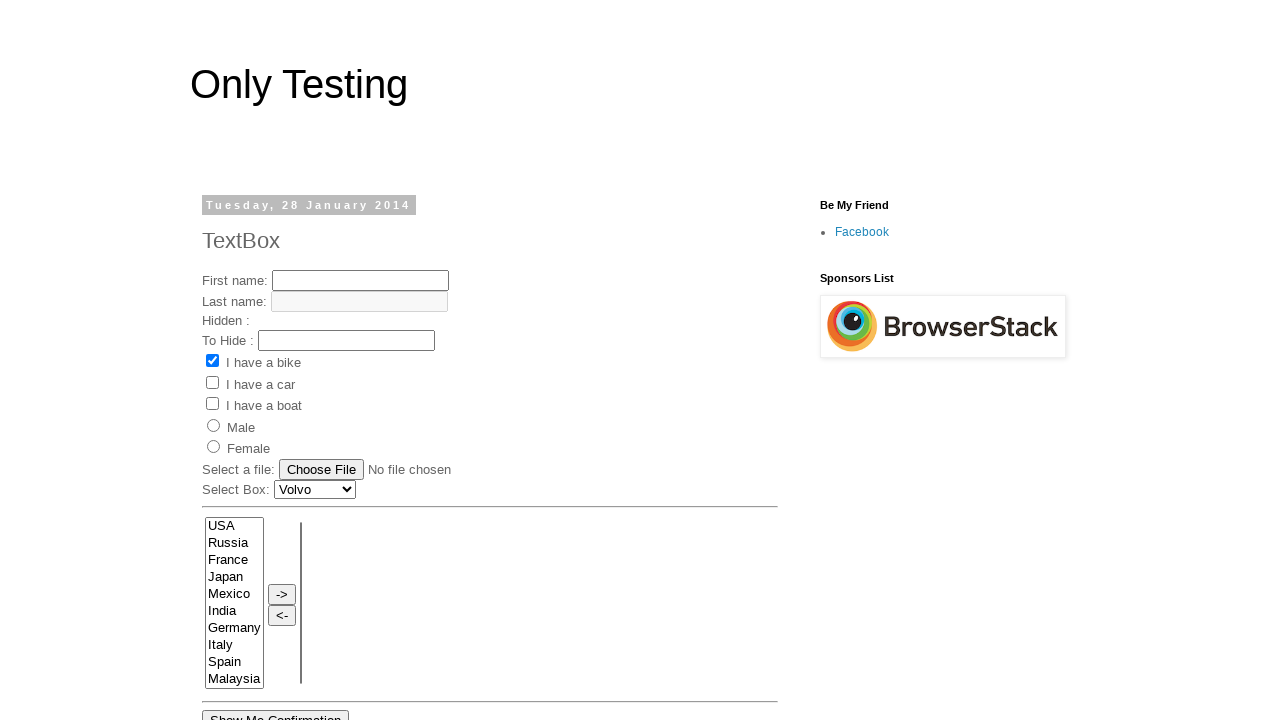

Retrieved date text from h2/span element
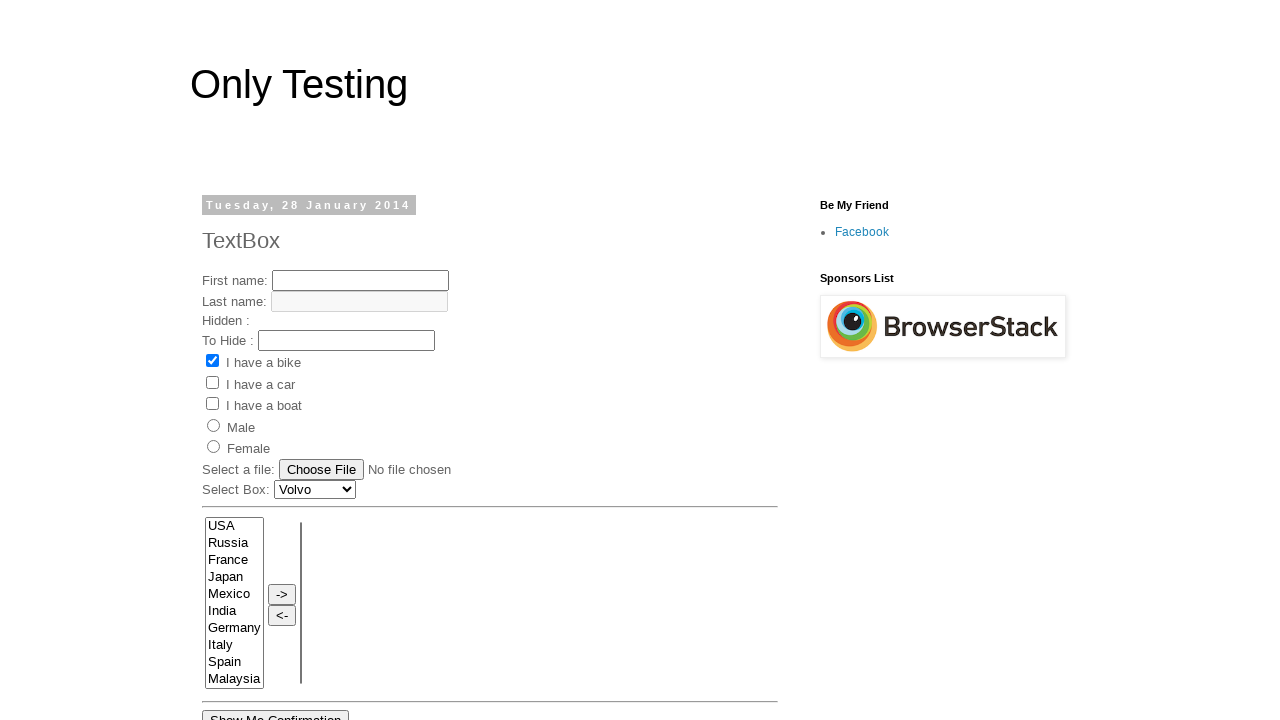

Asserted that date text 'Tuesday, 28 January 2014' does not match expected value 'Jan 28, 2014'
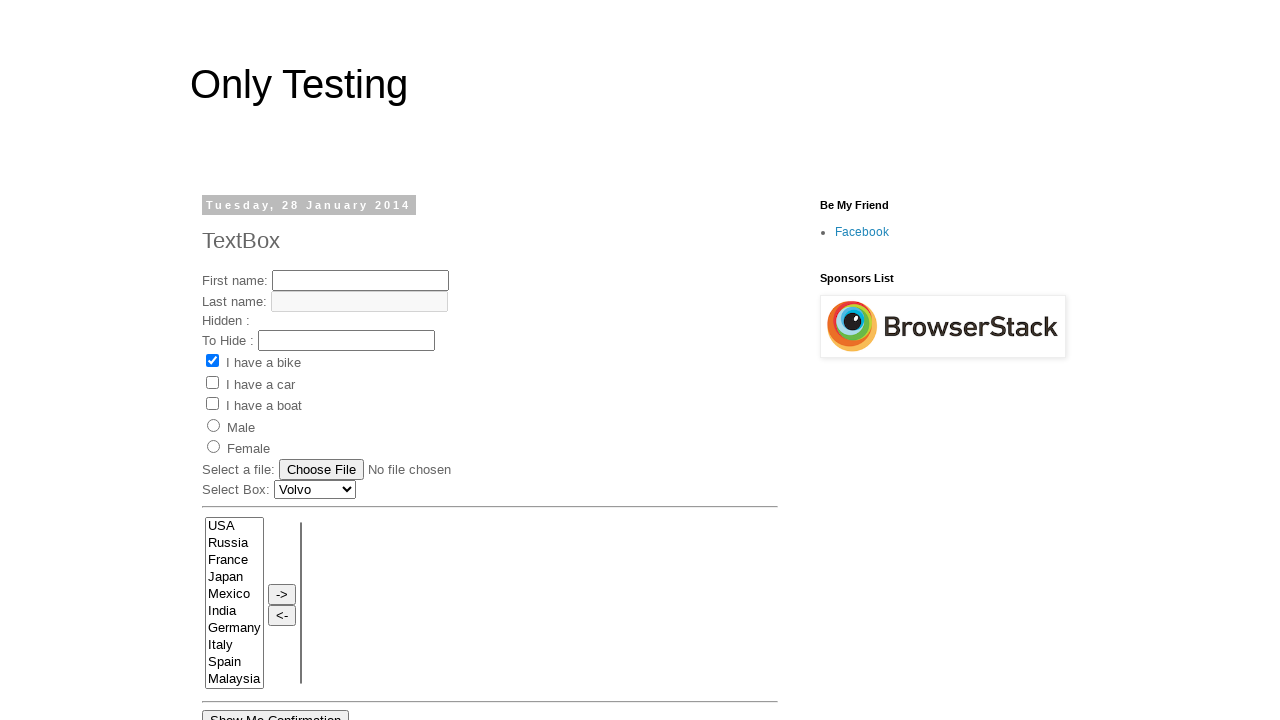

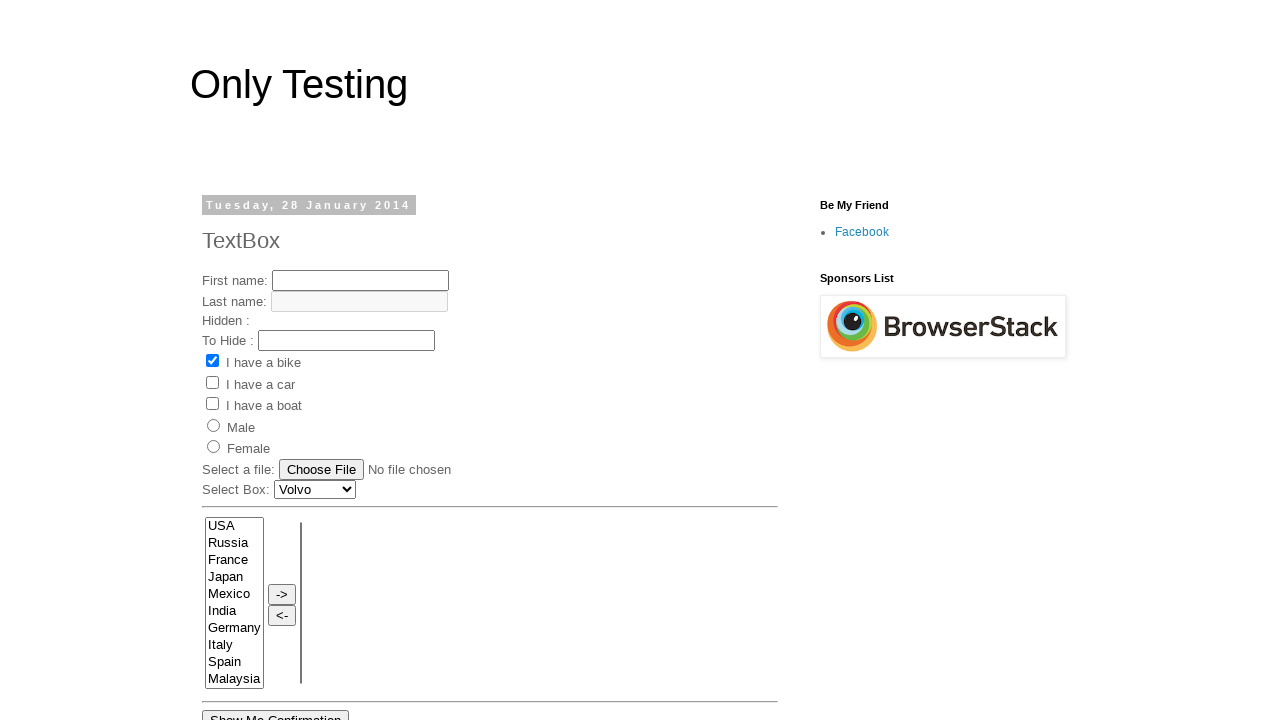